Navigates to an inputs practice page, clicks the Home link, and verifies the page title changes to "Practice"

Starting URL: https://practice.cydeo.com/inputs

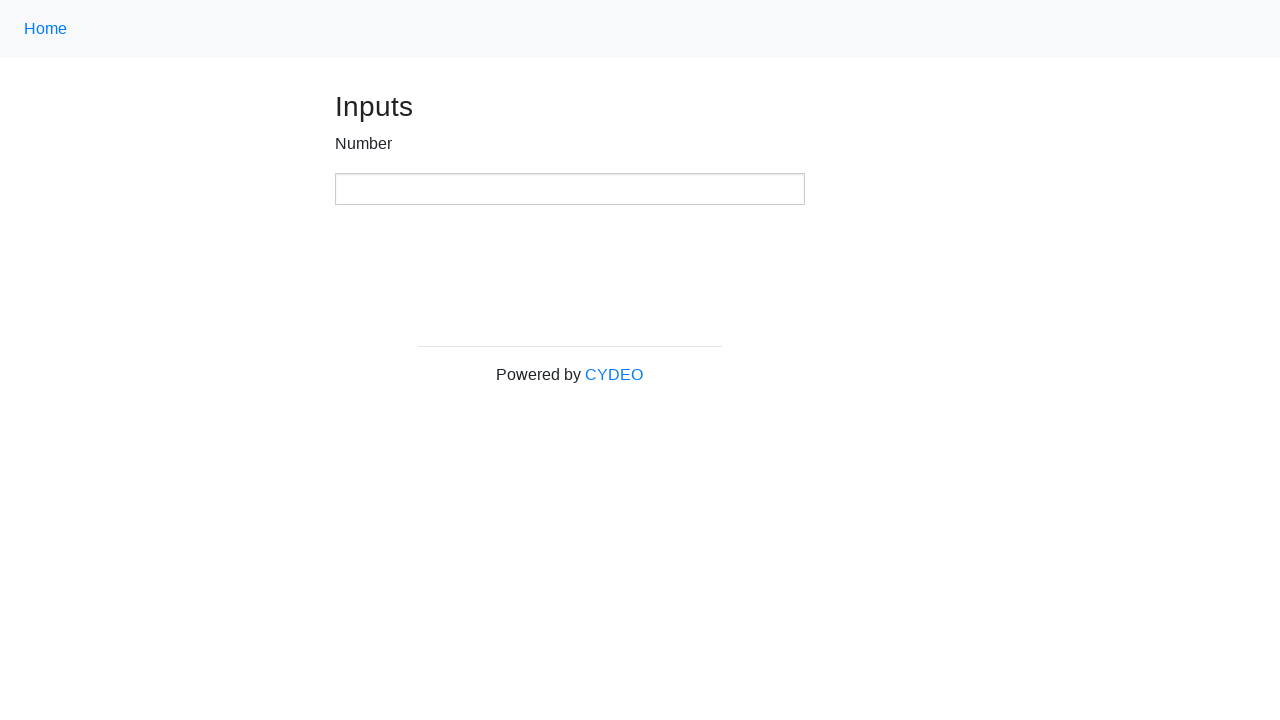

Clicked Home link using class selector '.nav-link' at (46, 29) on .nav-link
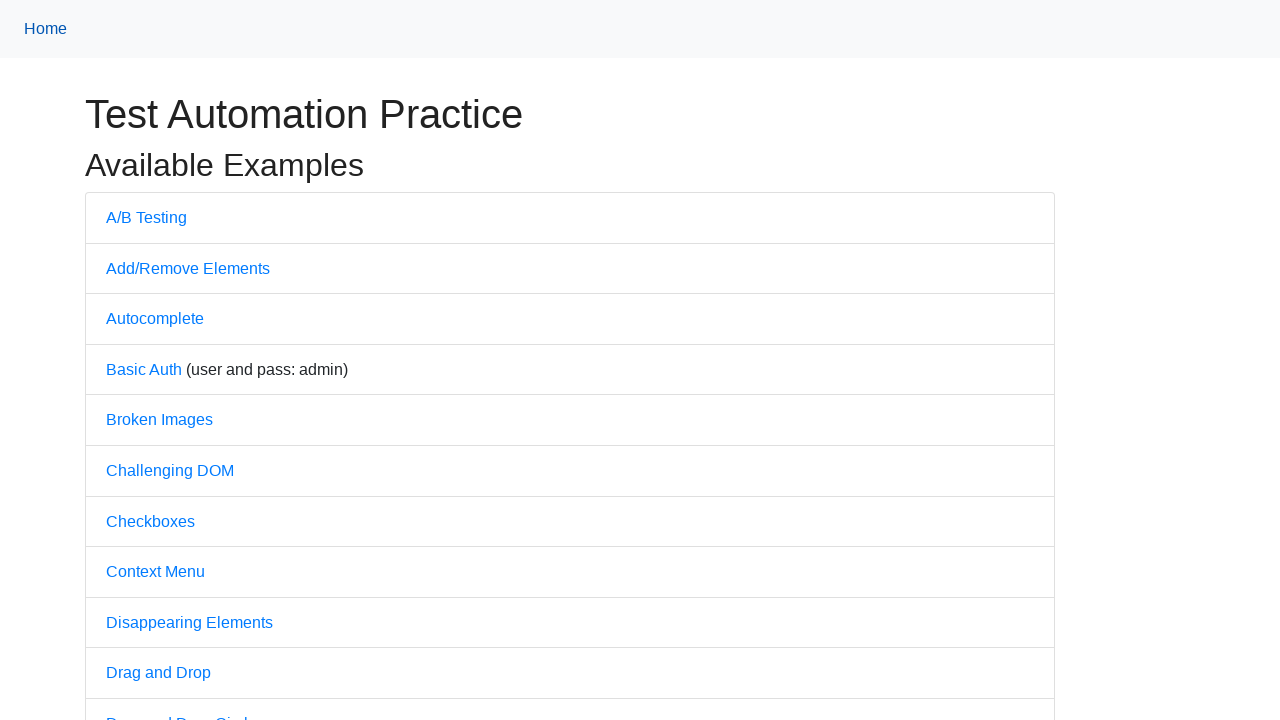

Verified page title is 'Practice'
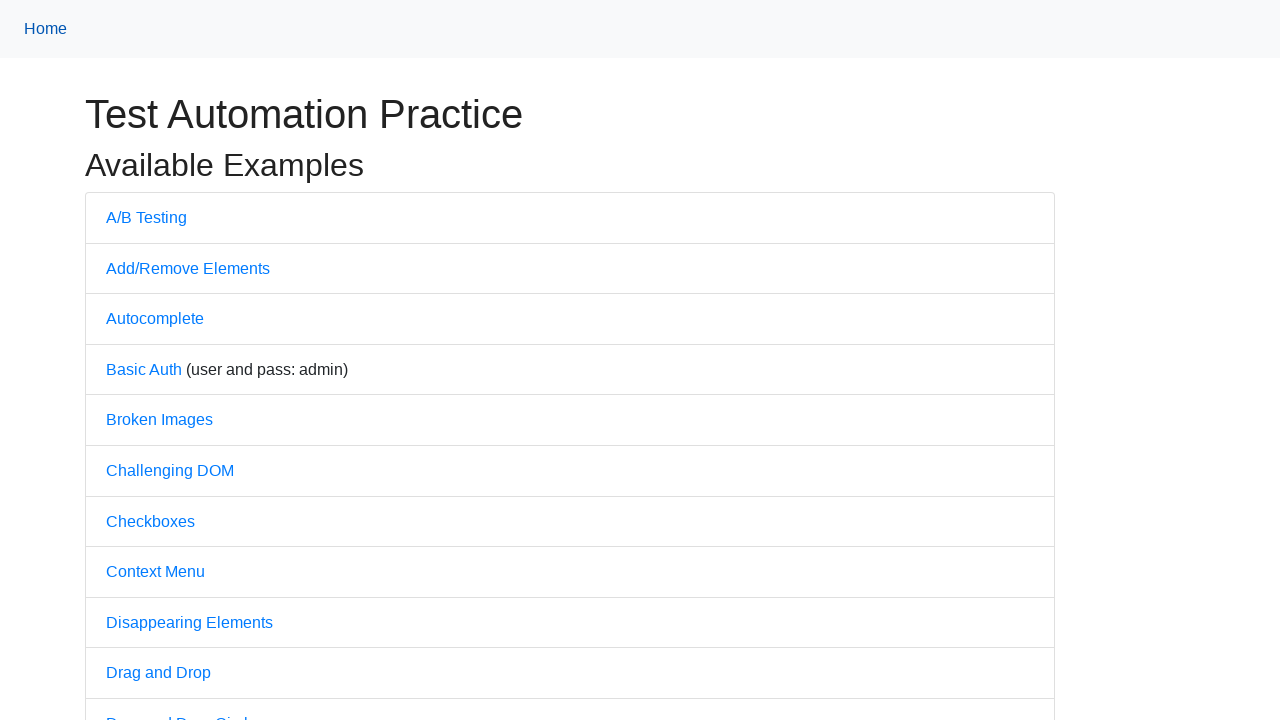

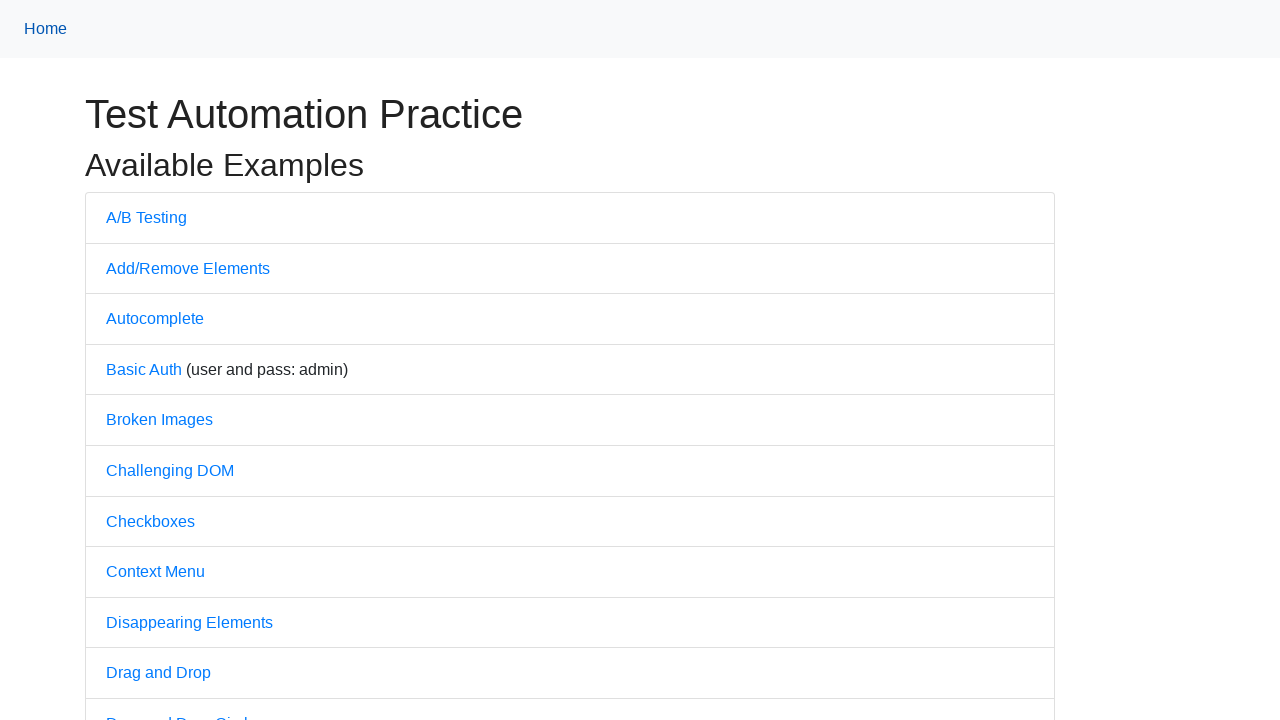